Tests movie search with gibberish query and verifies search results page loads

Starting URL: https://movies-finder.firebaseapp.com/

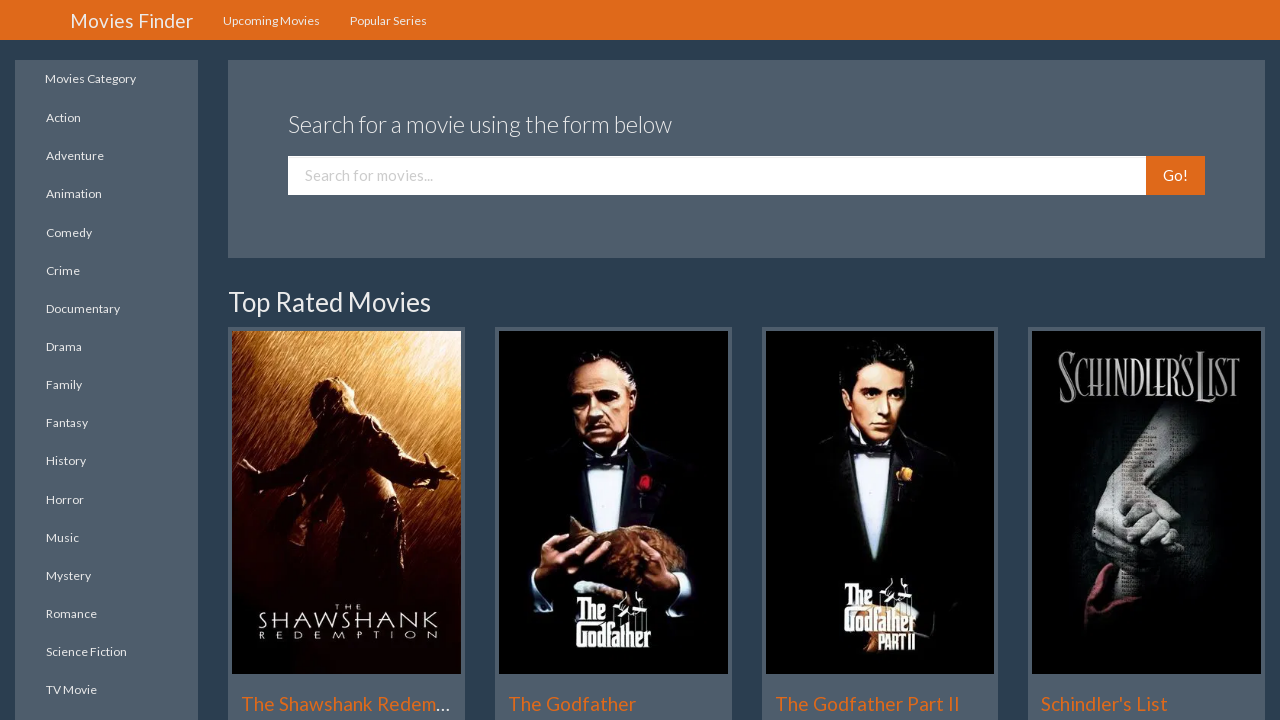

Search field loaded and visible
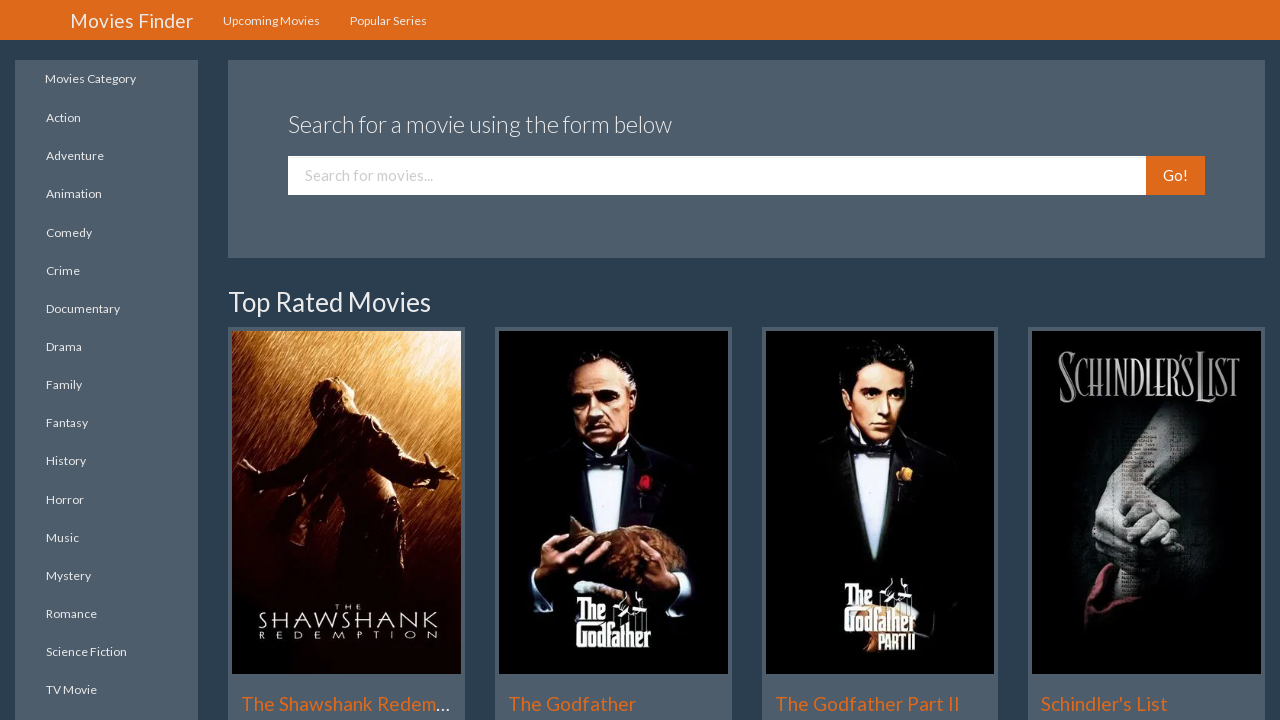

Filled search field with gibberish query 'fdaggadgagd' on input[name='searchStr']
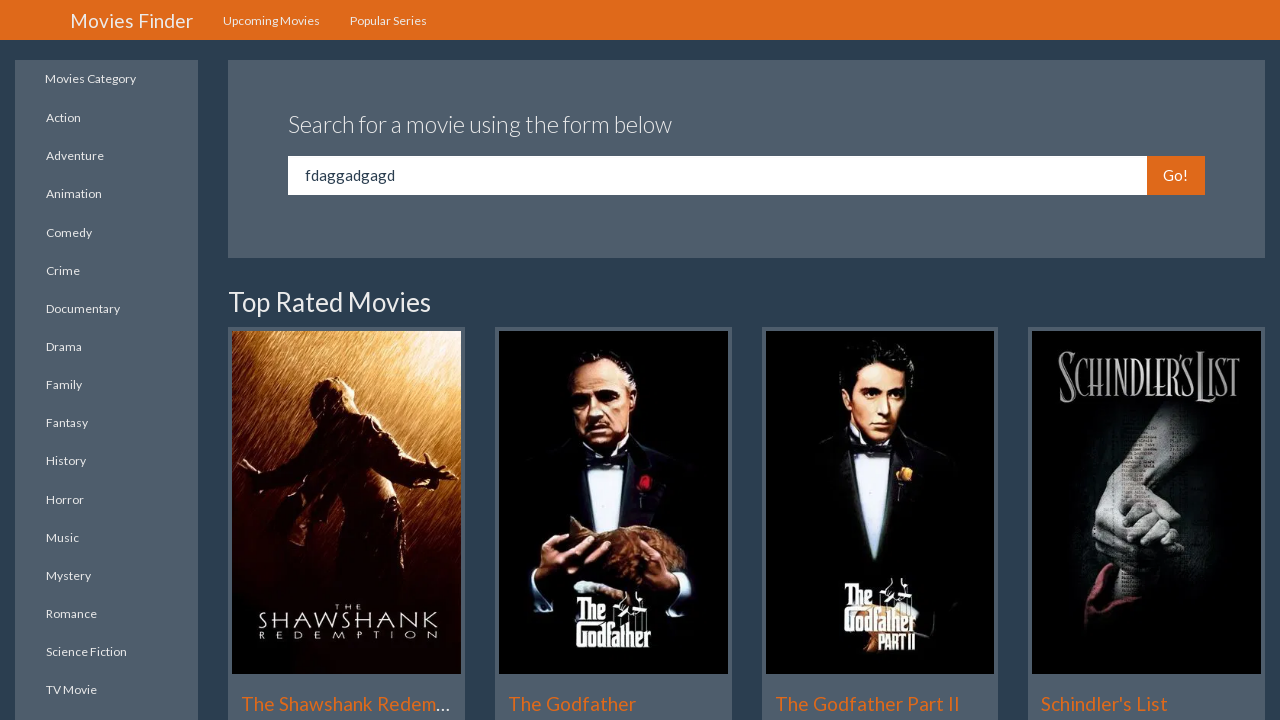

Clicked search button to submit query at (1175, 176) on .btn.btn-primary >> nth=-1
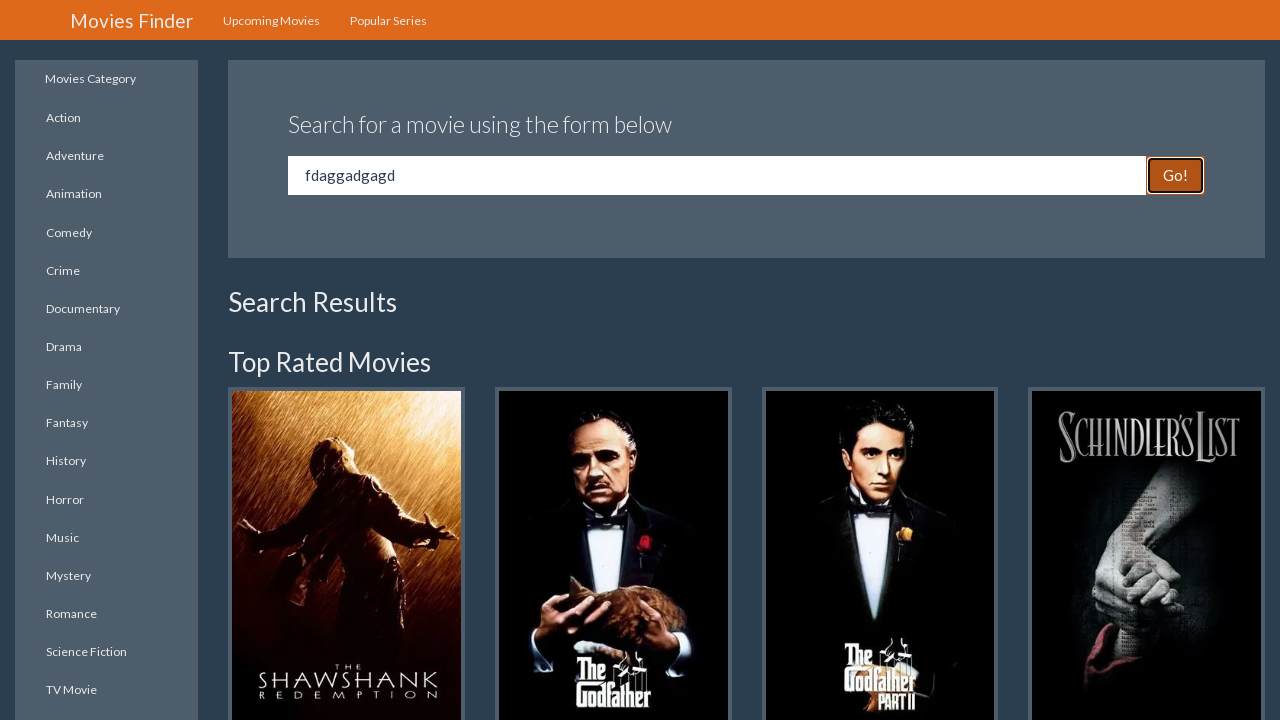

Search Results page loaded
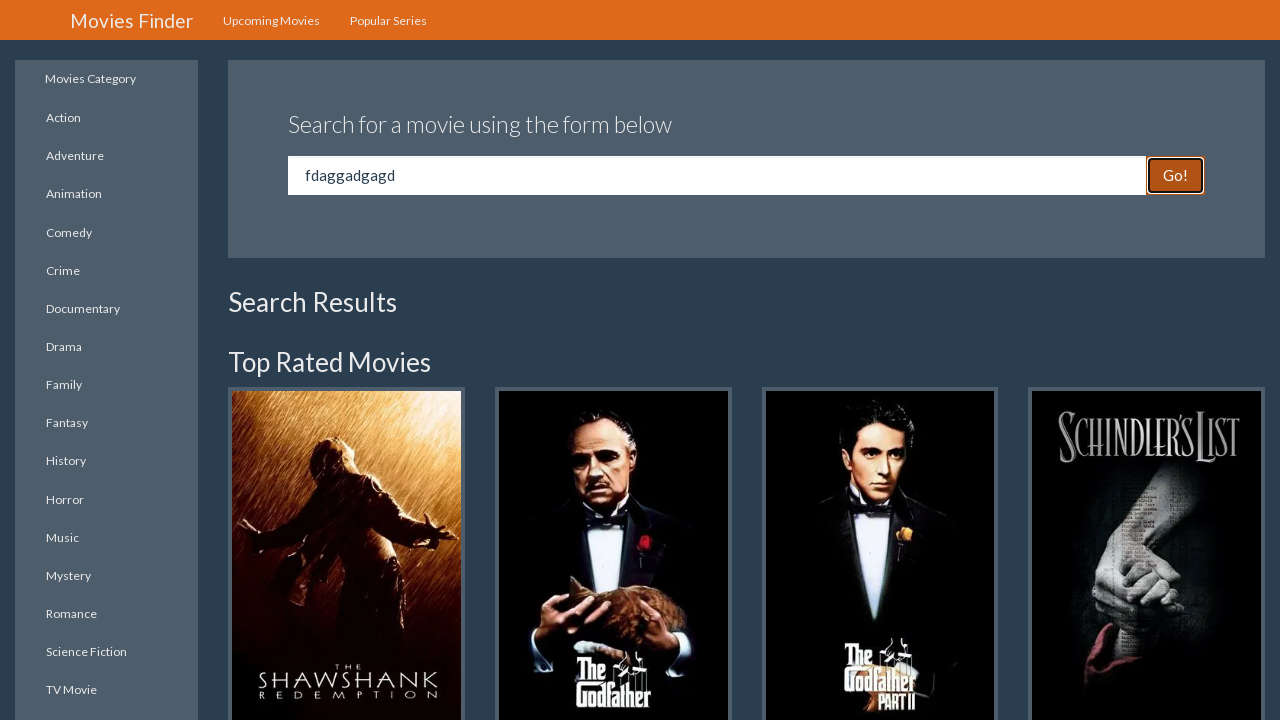

Located movie result elements
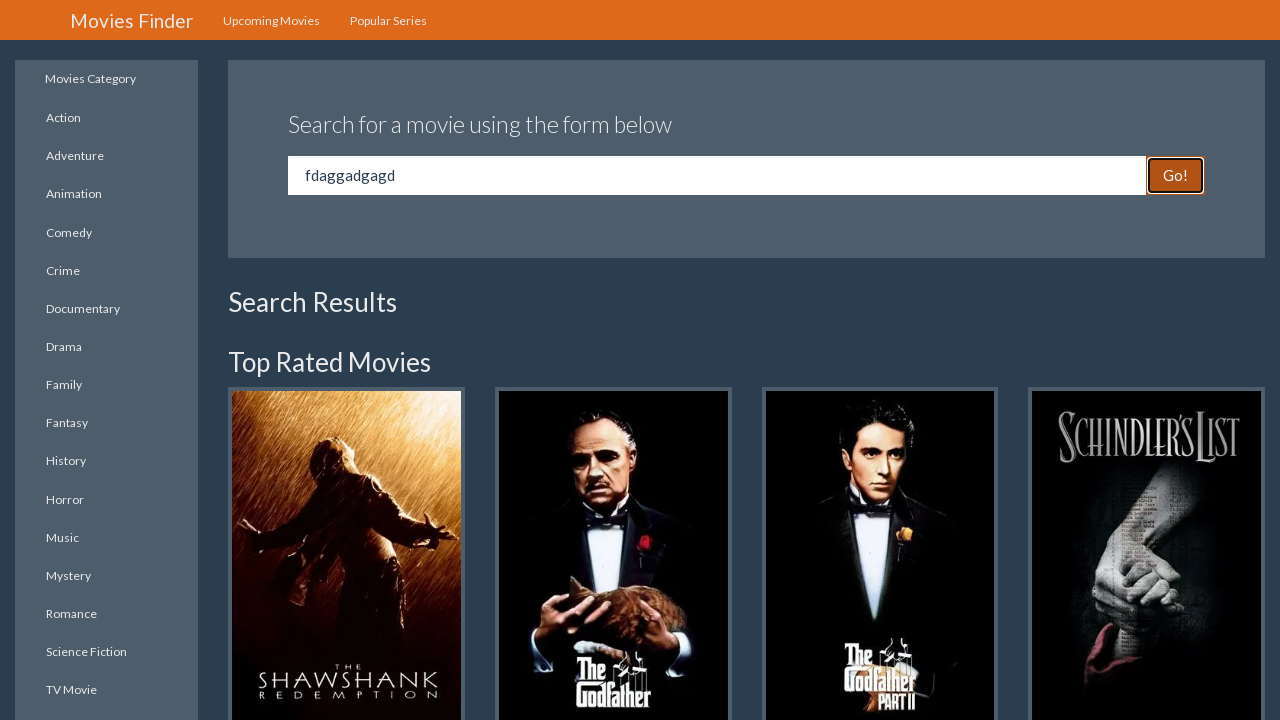

Verified that search returned exactly 20 results
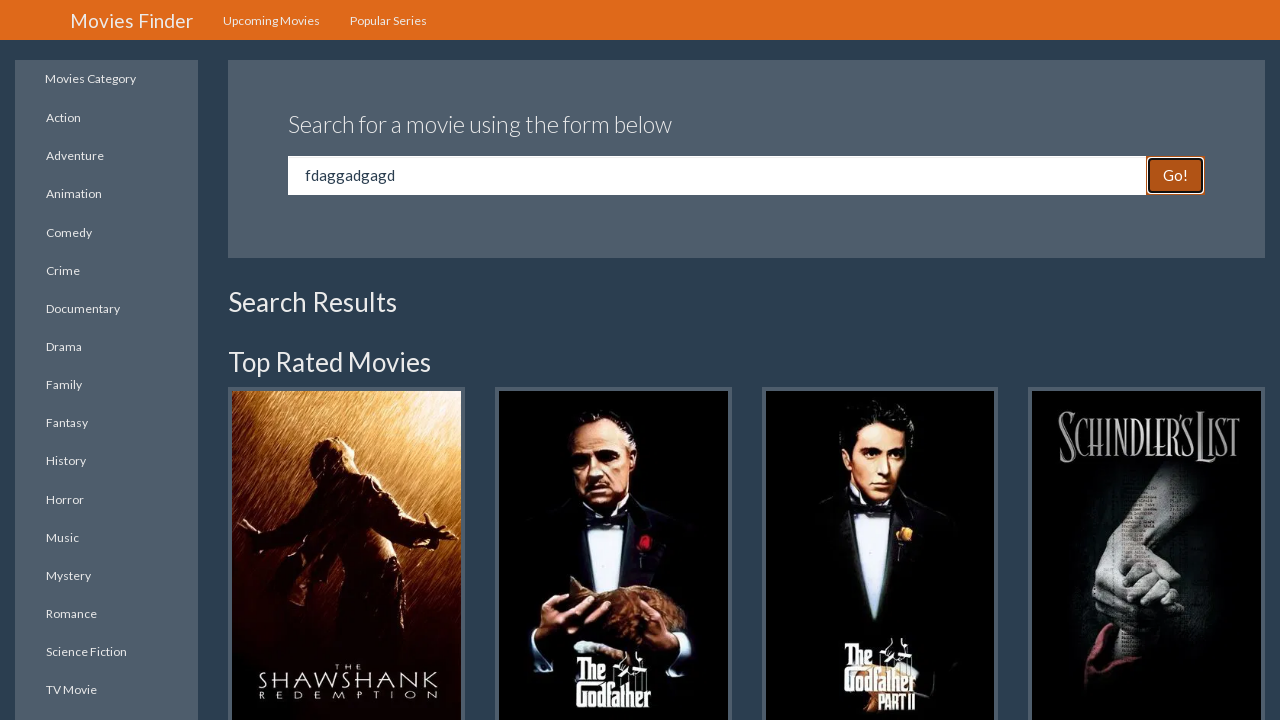

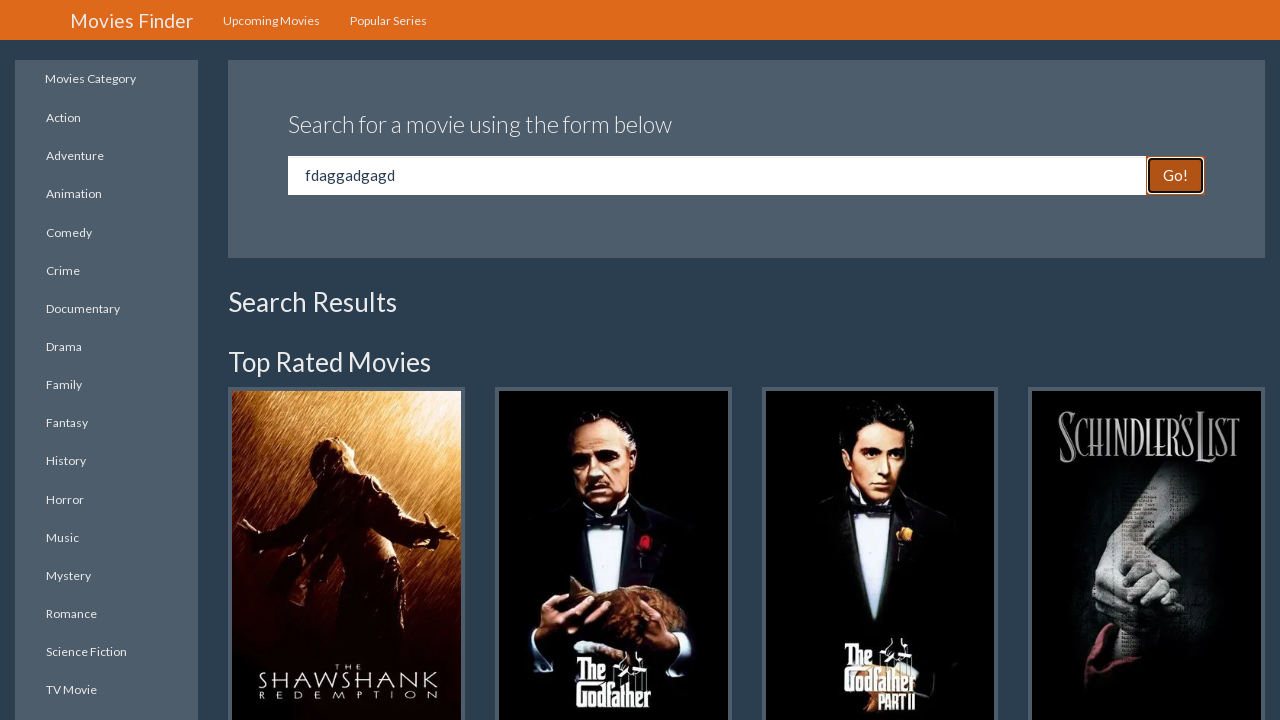